Tests a BMI calculator by entering height, weight, gender, age, nationality, and diet preferences, then calculates and verifies the BMI result is displayed.

Starting URL: http://www.smartbmicalculator.com/?ru=0

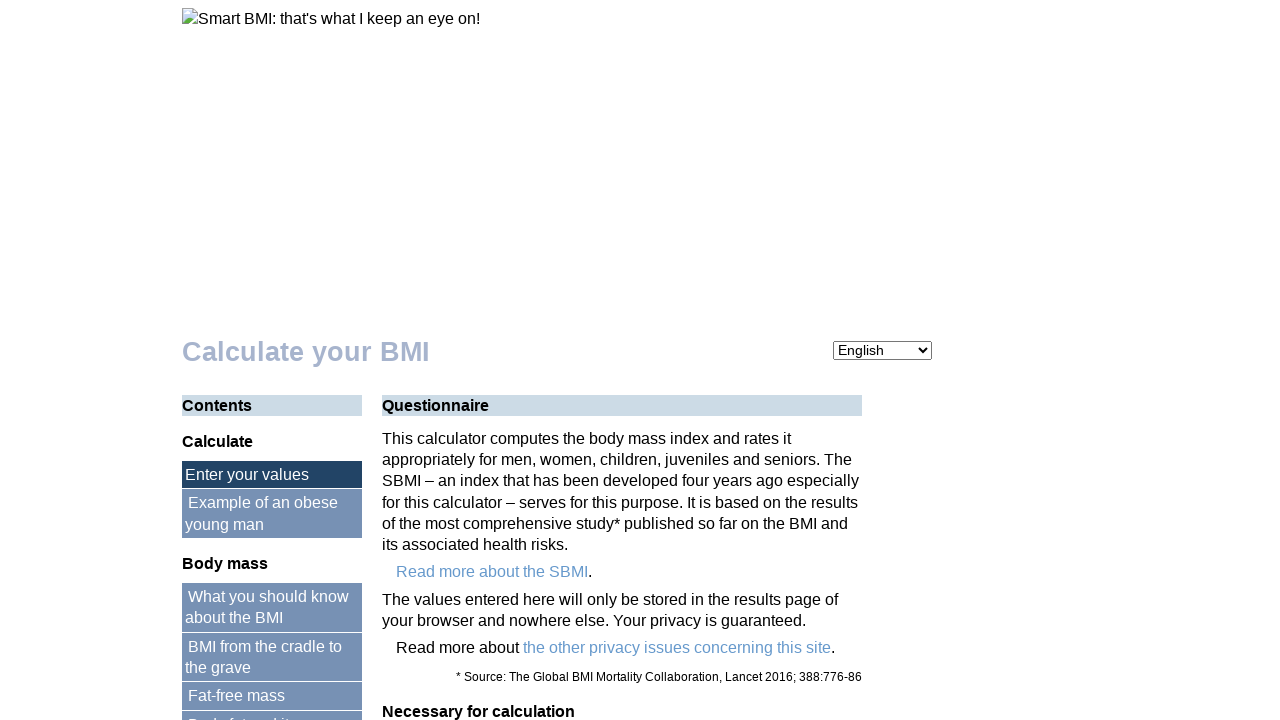

Cleared height field on input[name='hc']
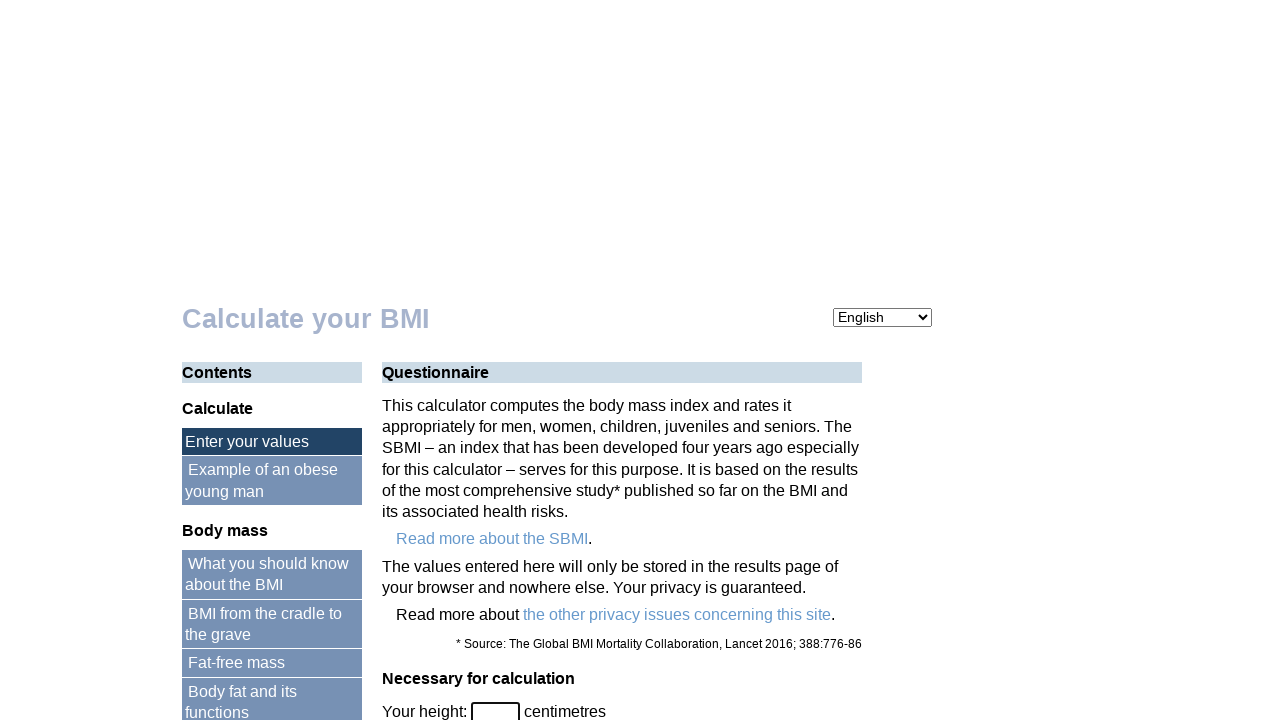

Entered height value 175 cm on input[name='hc']
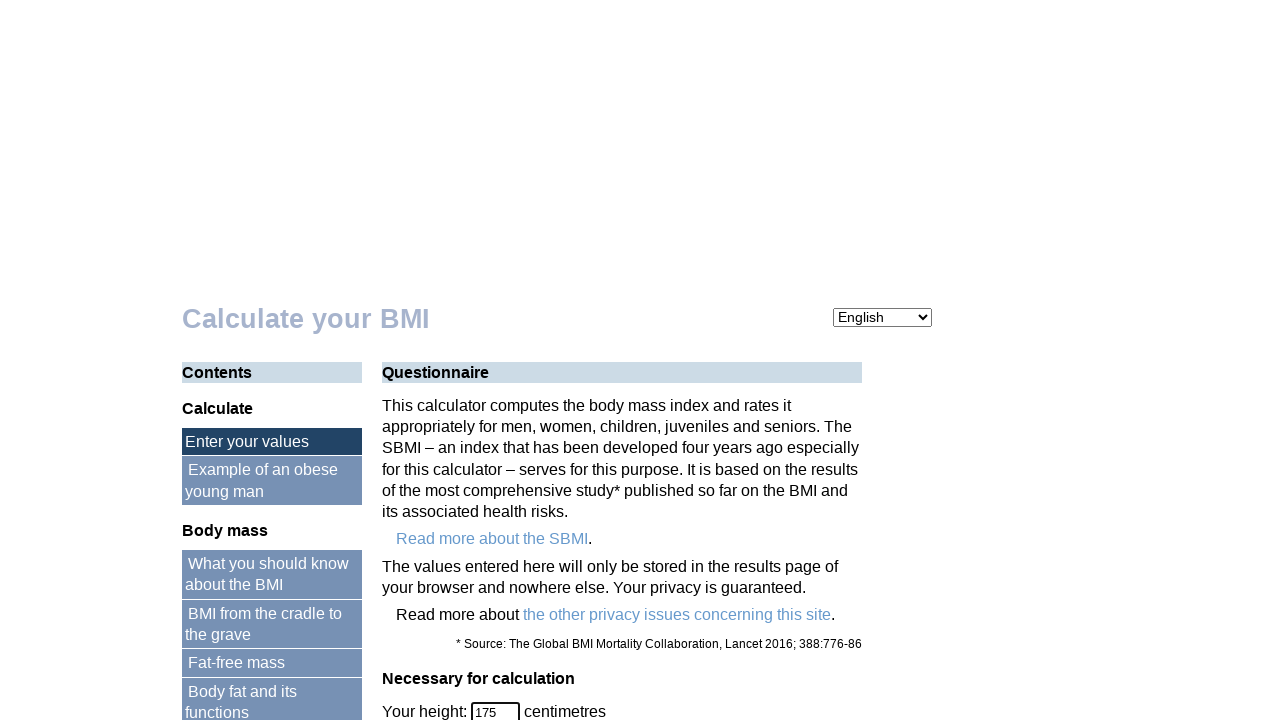

Cleared weight field on input[name='wk']
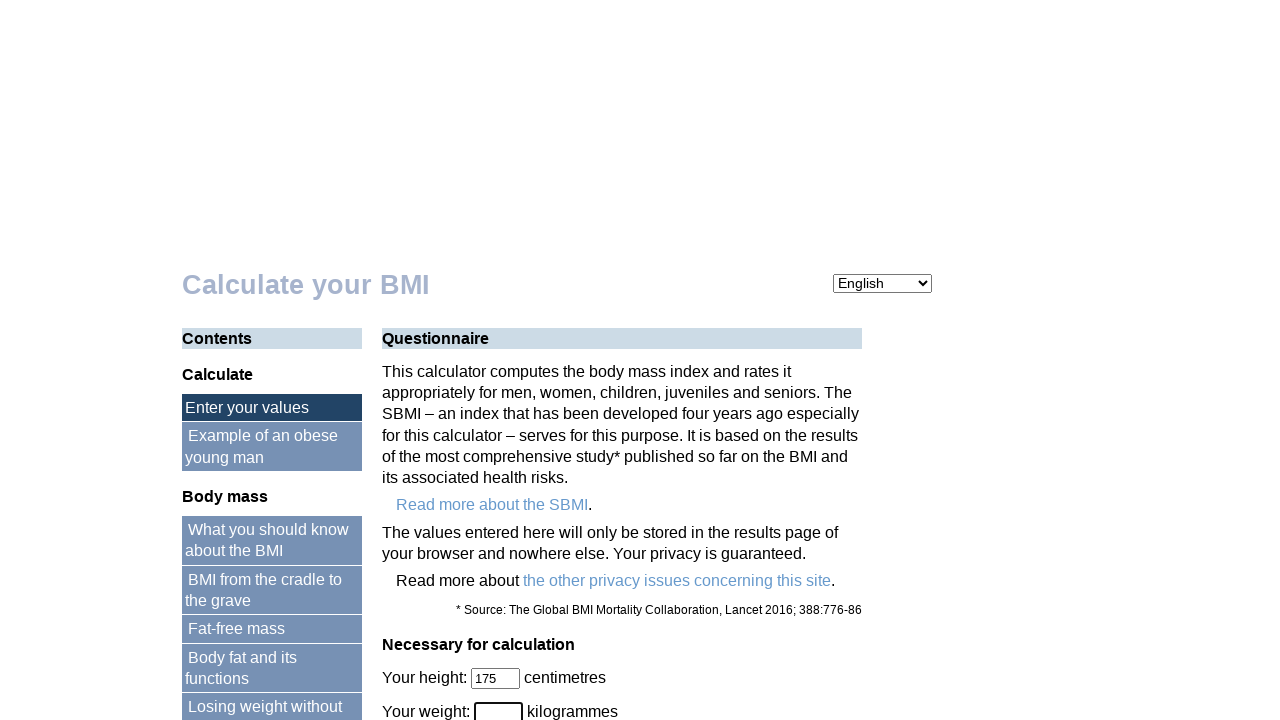

Entered weight value 70 kg on input[name='wk']
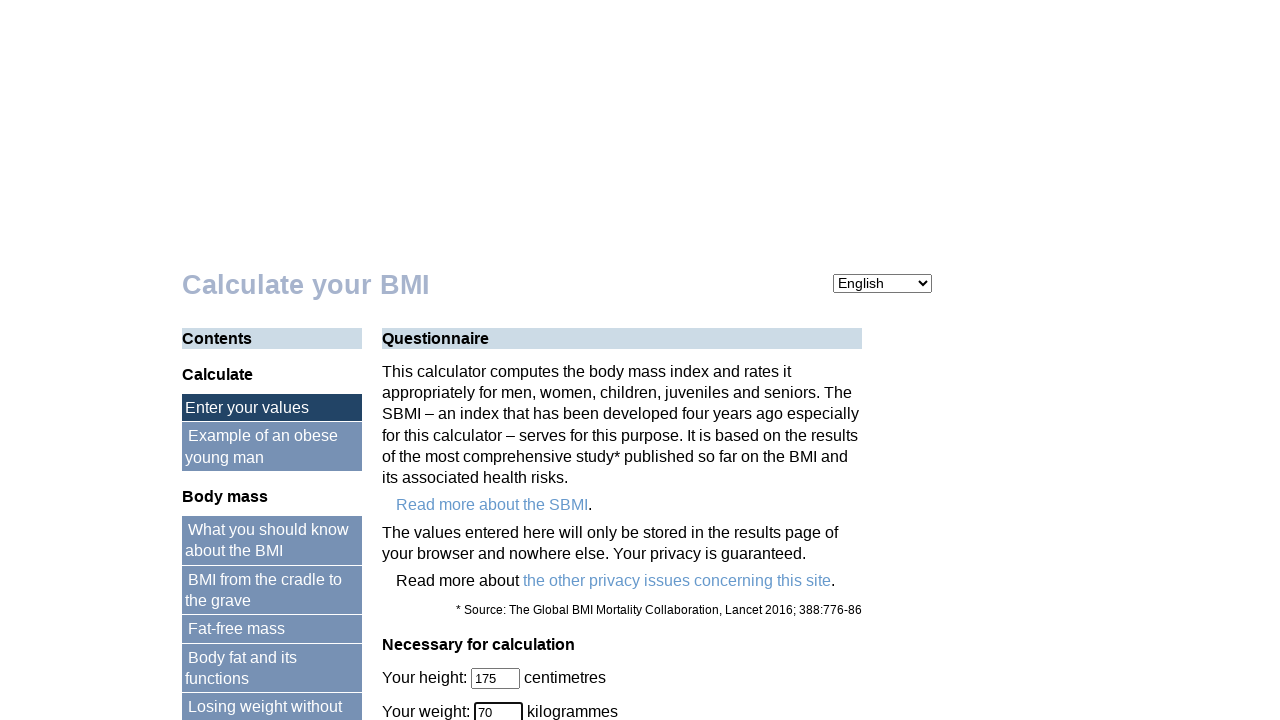

Selected gender option at (530, 360) on input[name='us'][value='0']
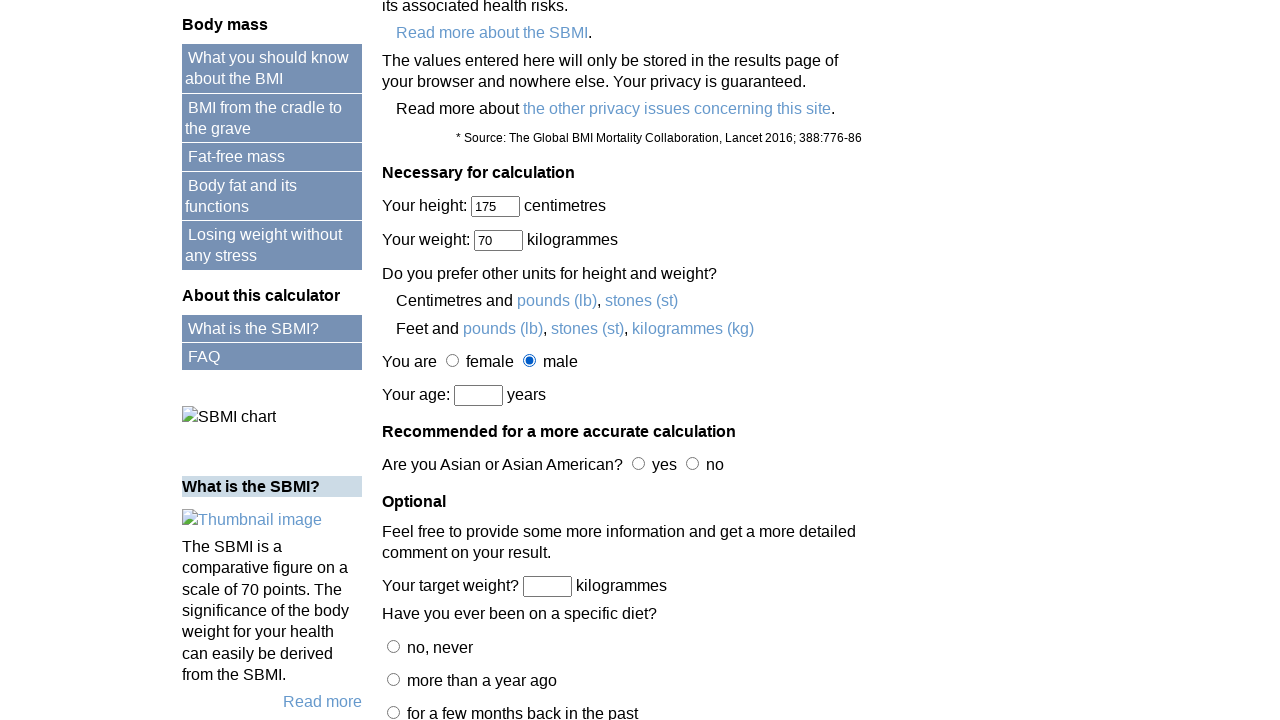

Entered age value 30 on input[name='ua']
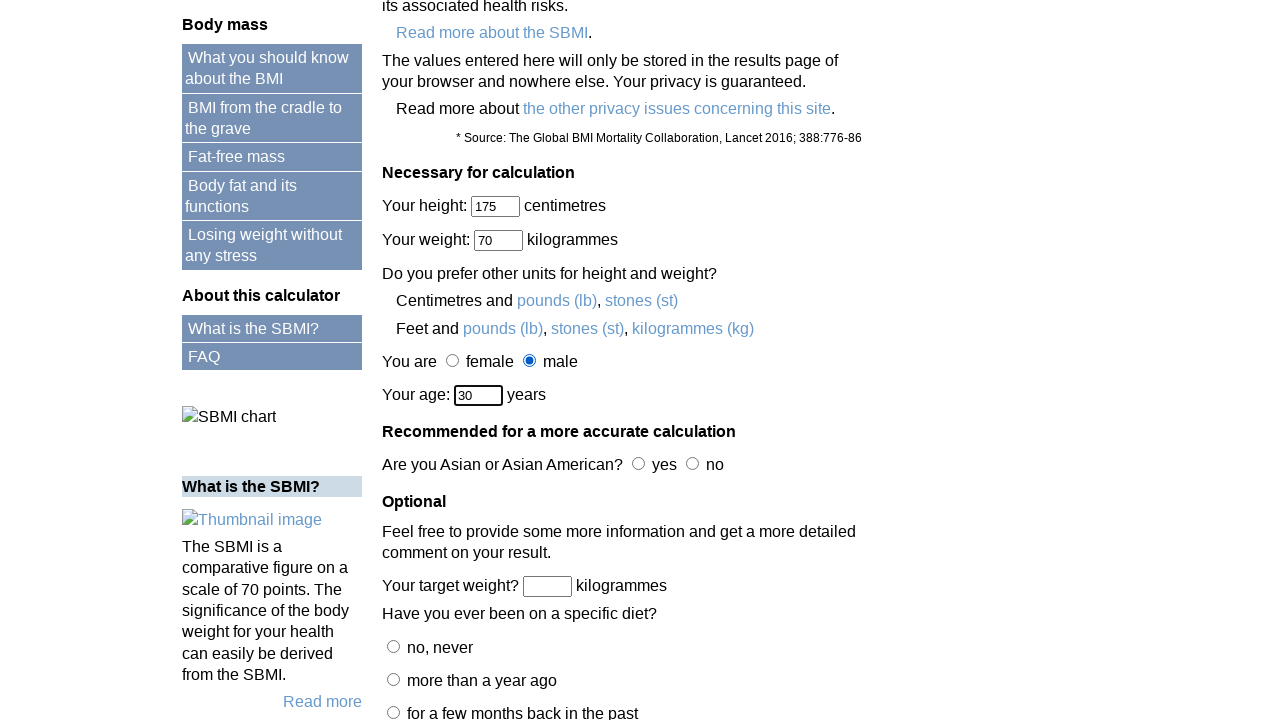

Selected nationality option at (693, 464) on input[name='ue'][value='0']
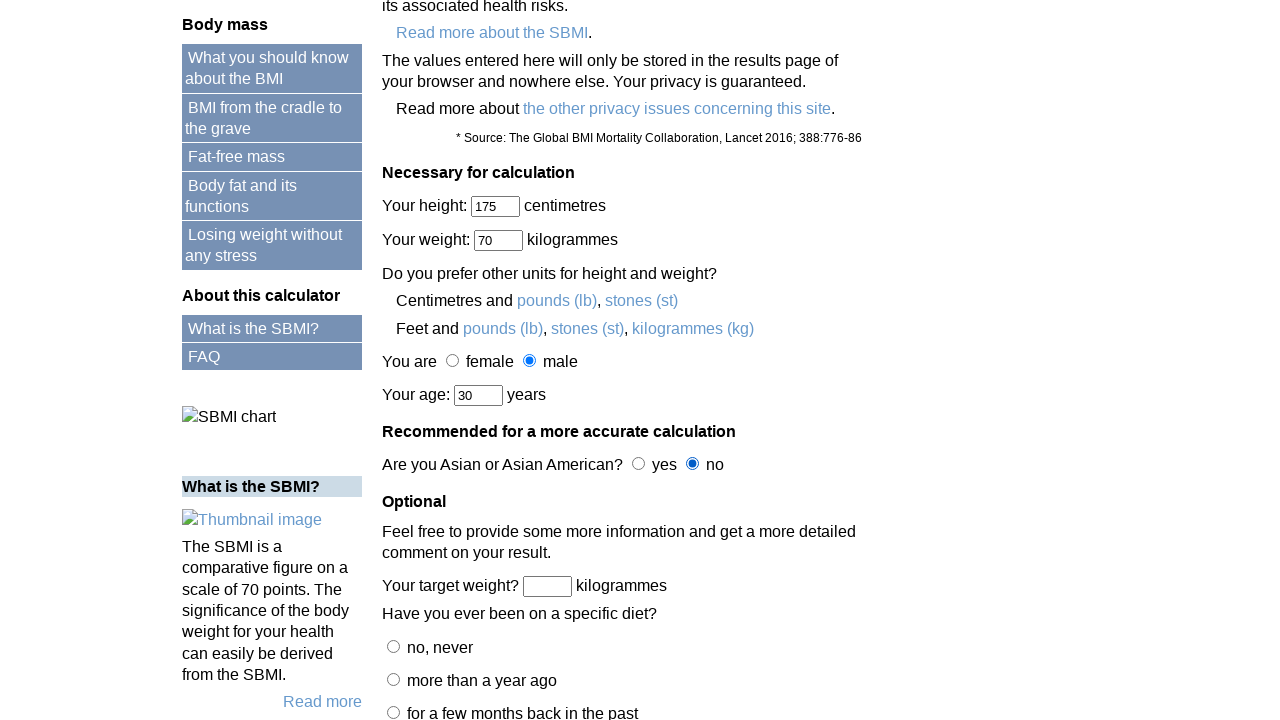

Selected diet preference option at (394, 646) on input[name='di'][value='0']
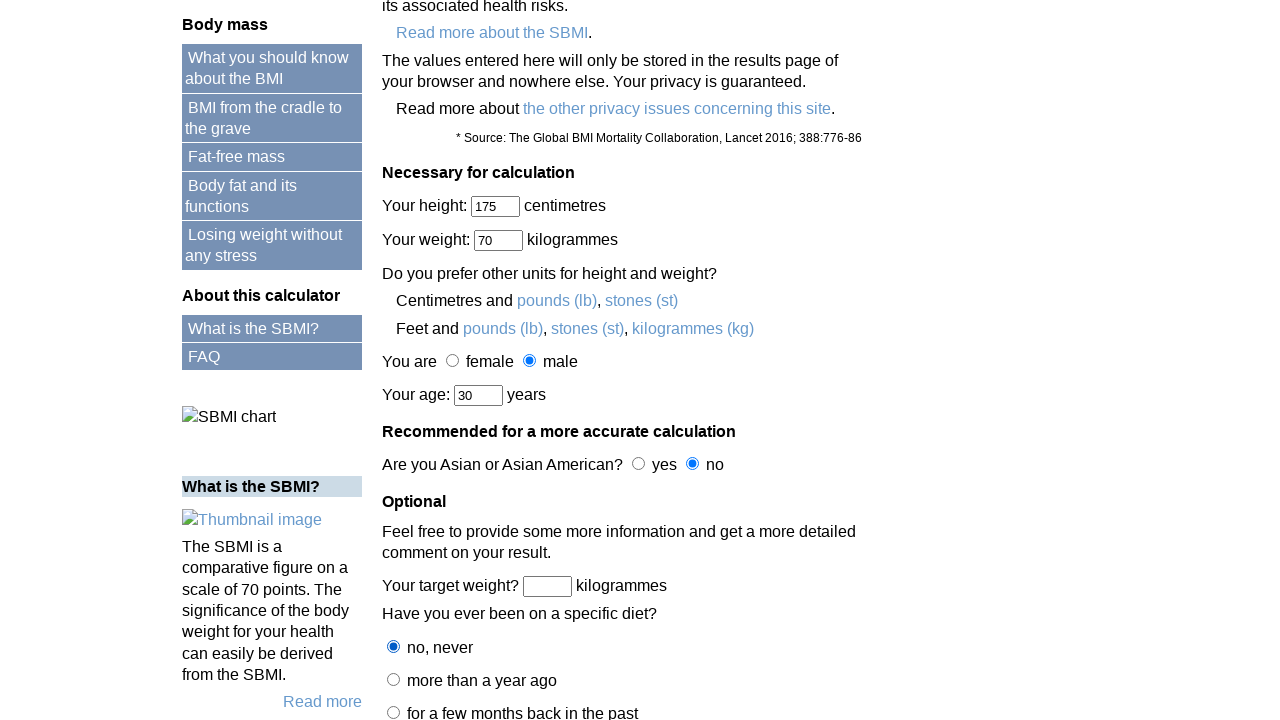

Clicked Calculate button to compute BMI at (417, 539) on input[value='Calculate']
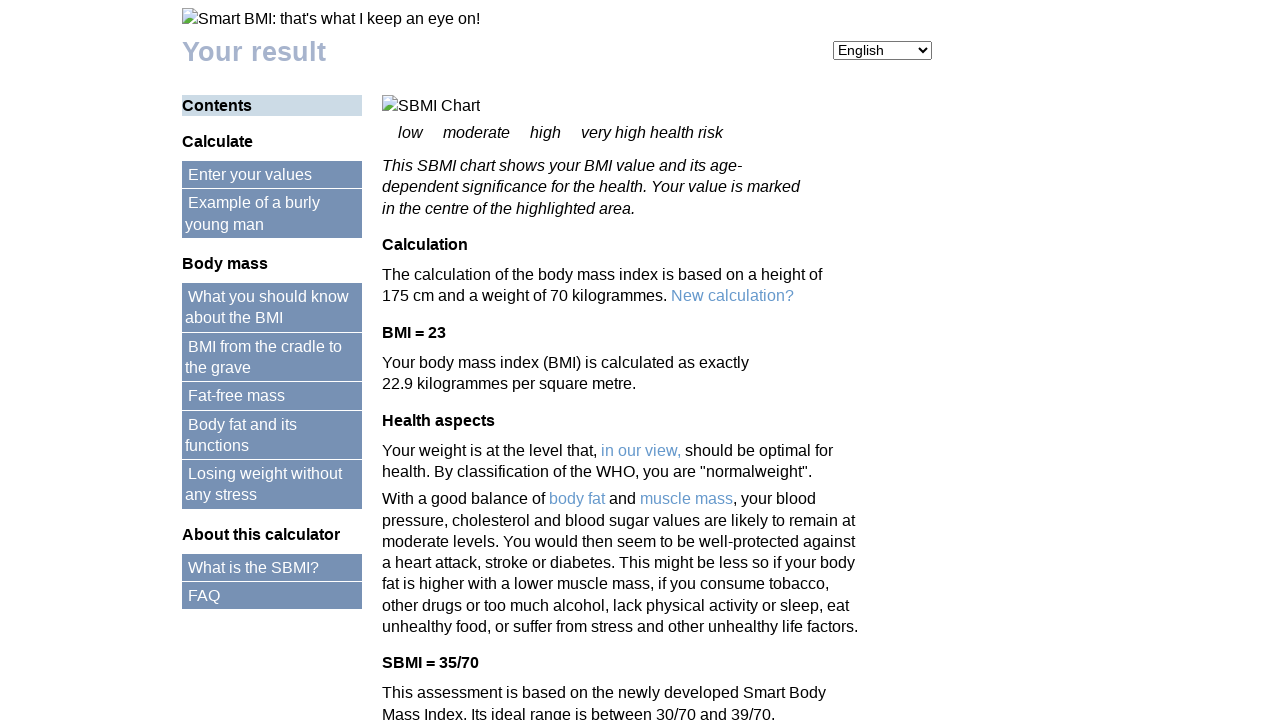

BMI result displayed successfully
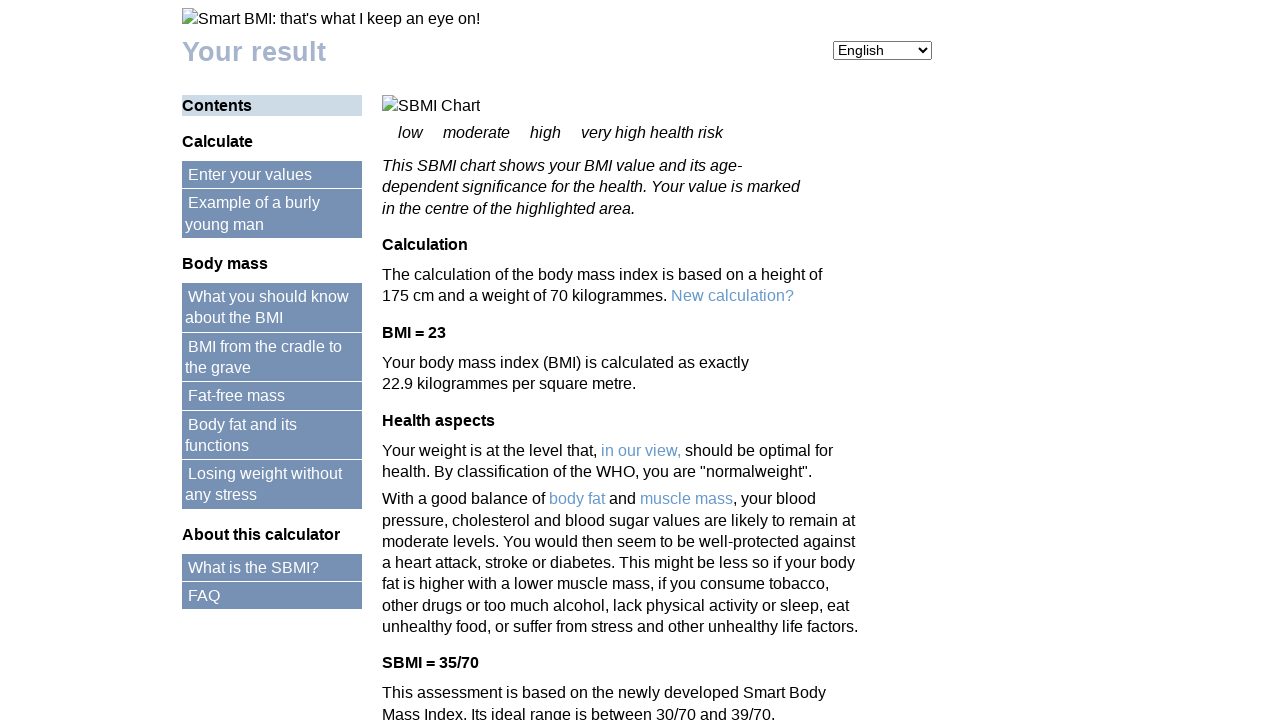

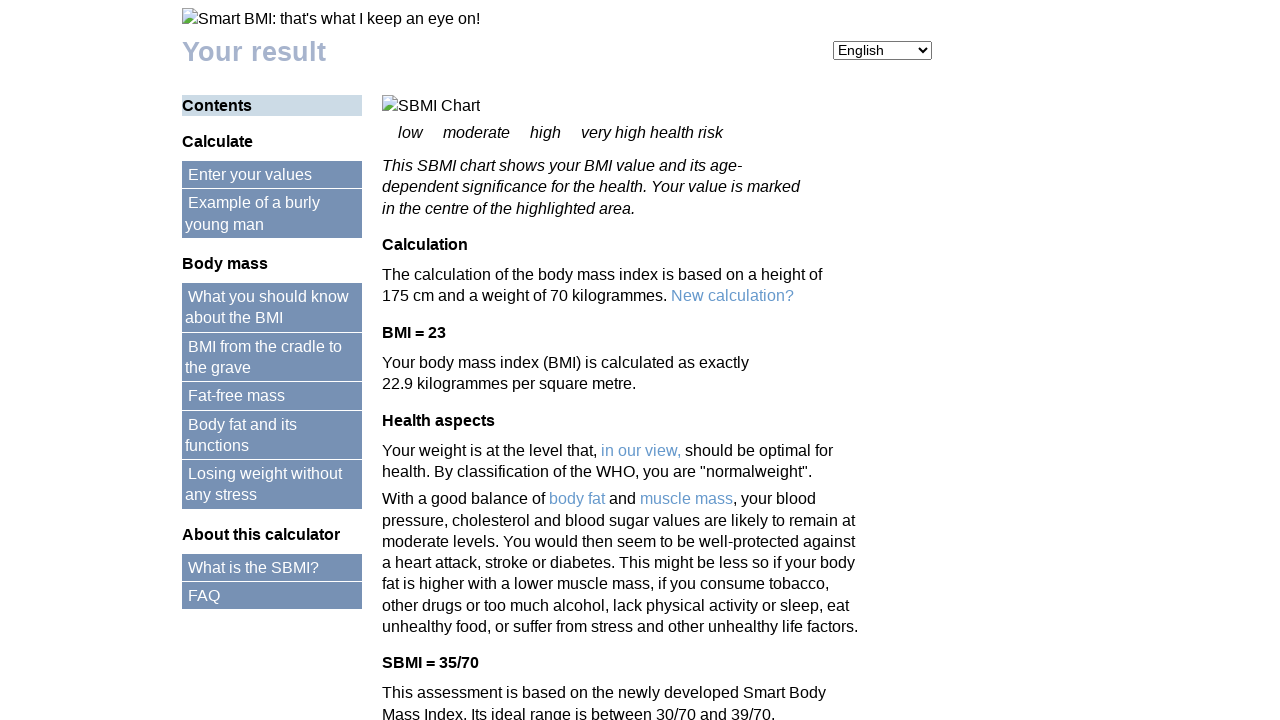